Tests element visibility and interaction on a blog page by verifying a name field is displayed and clicking/verifying a radio button selection

Starting URL: https://testautomationpractice.blogspot.com/

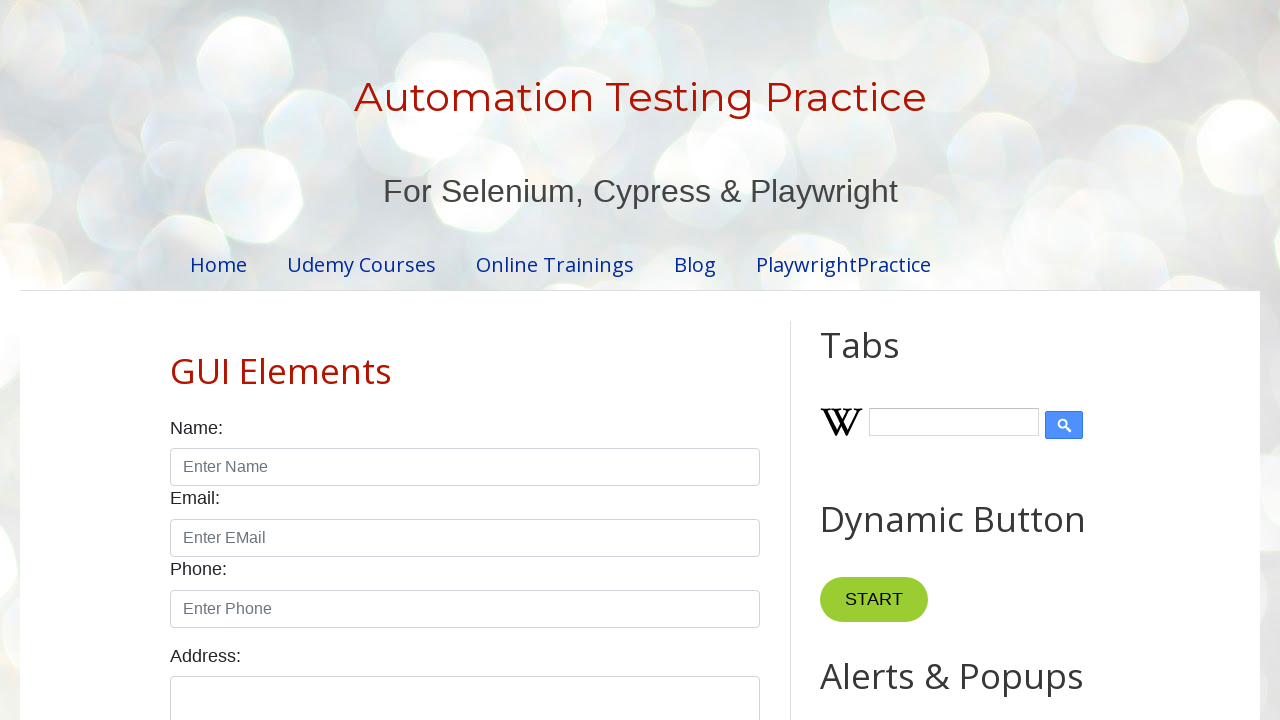

Verified name field is visible
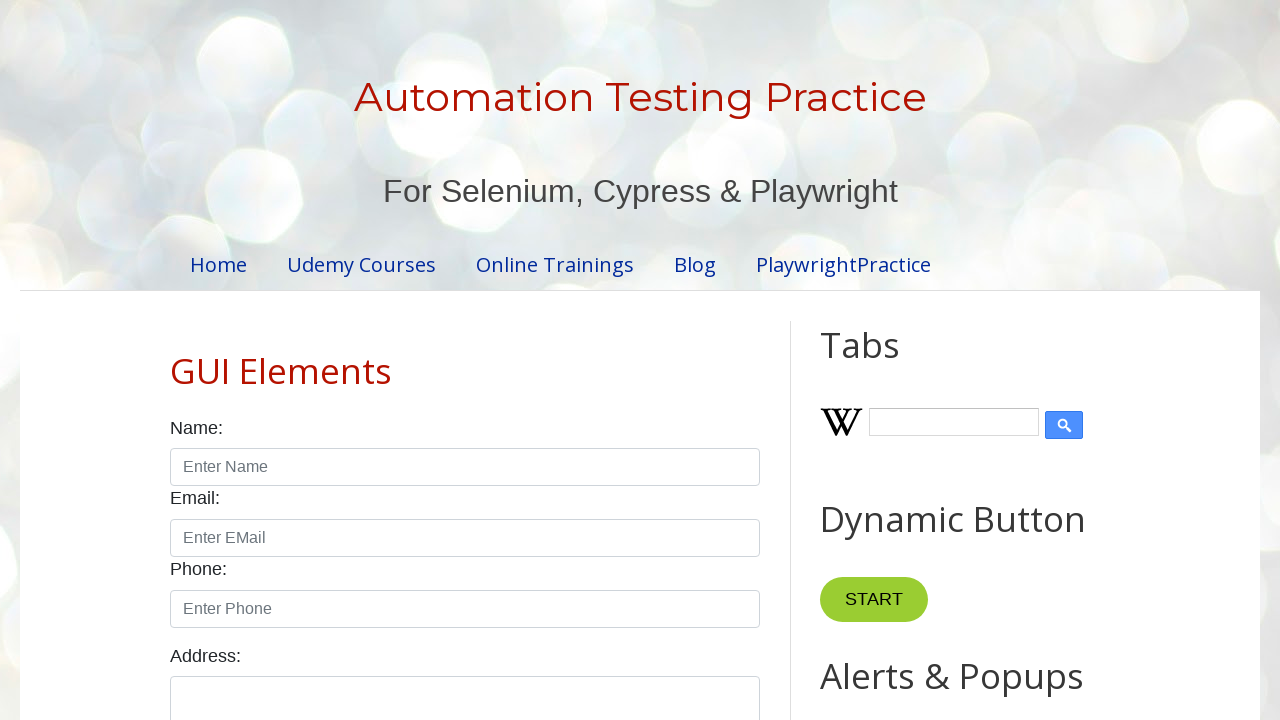

Clicked male radio button at (176, 360) on xpath=//input[@id='male']
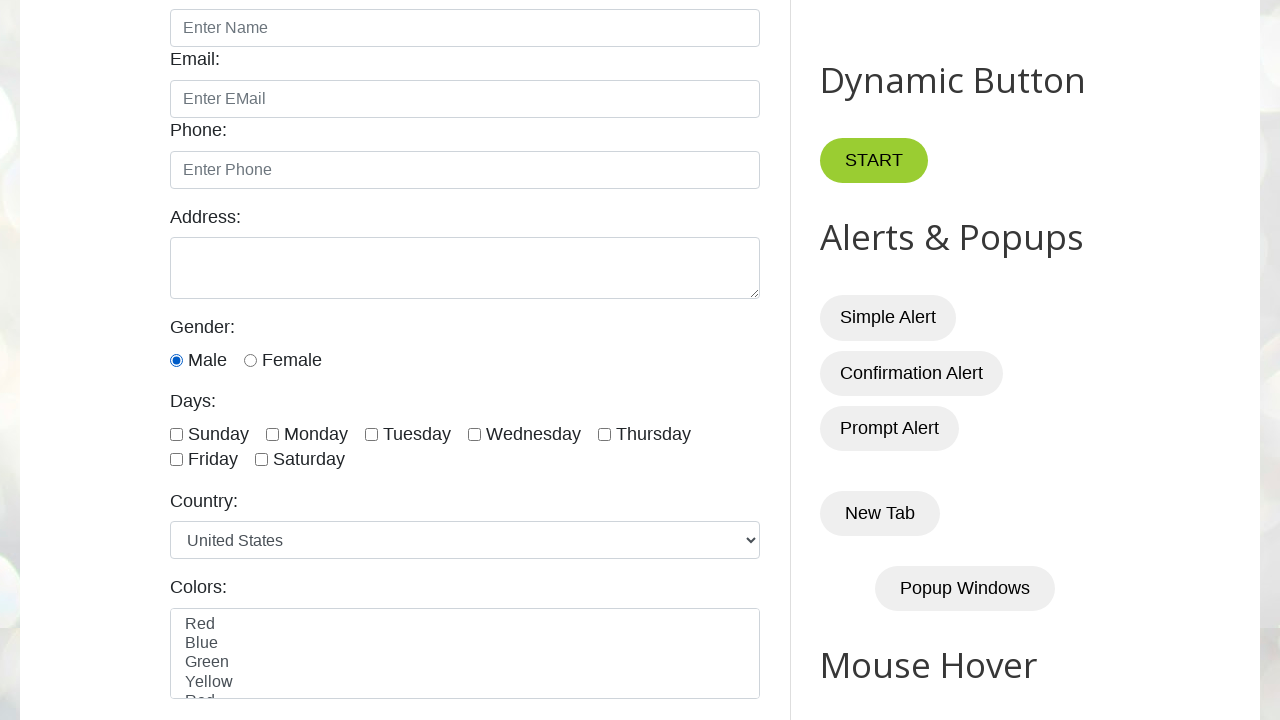

Verified male radio button is selected
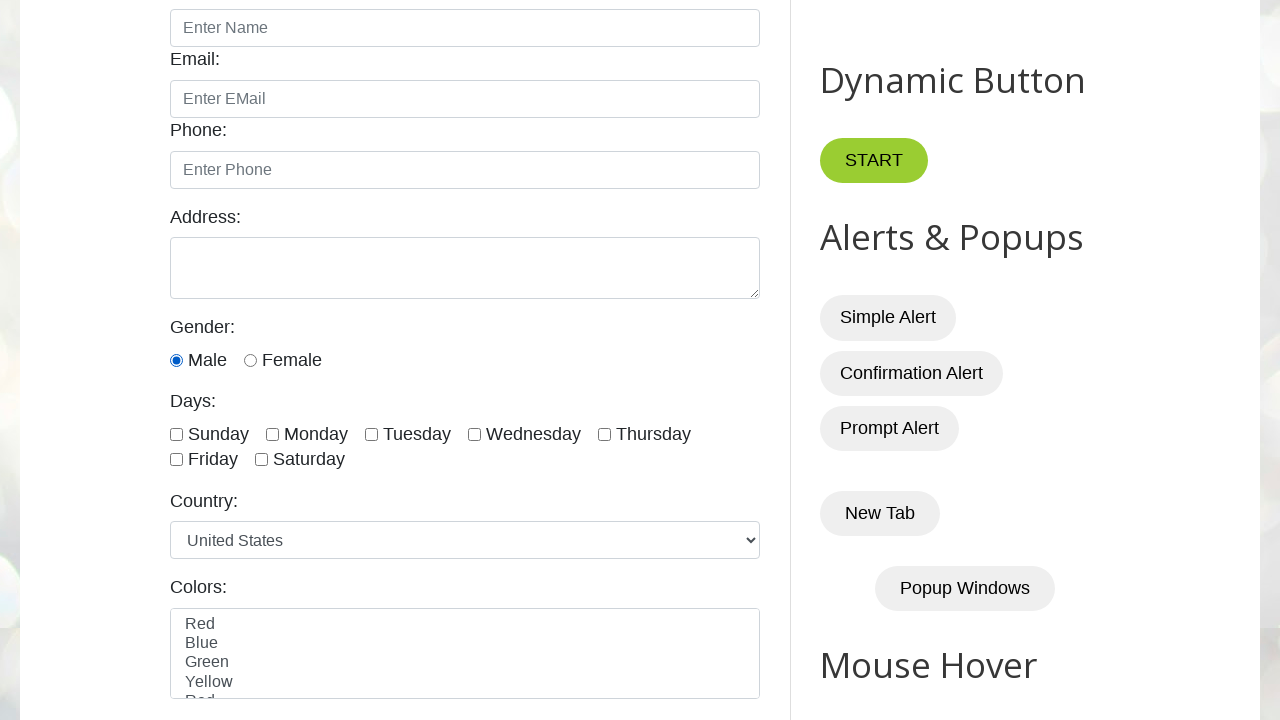

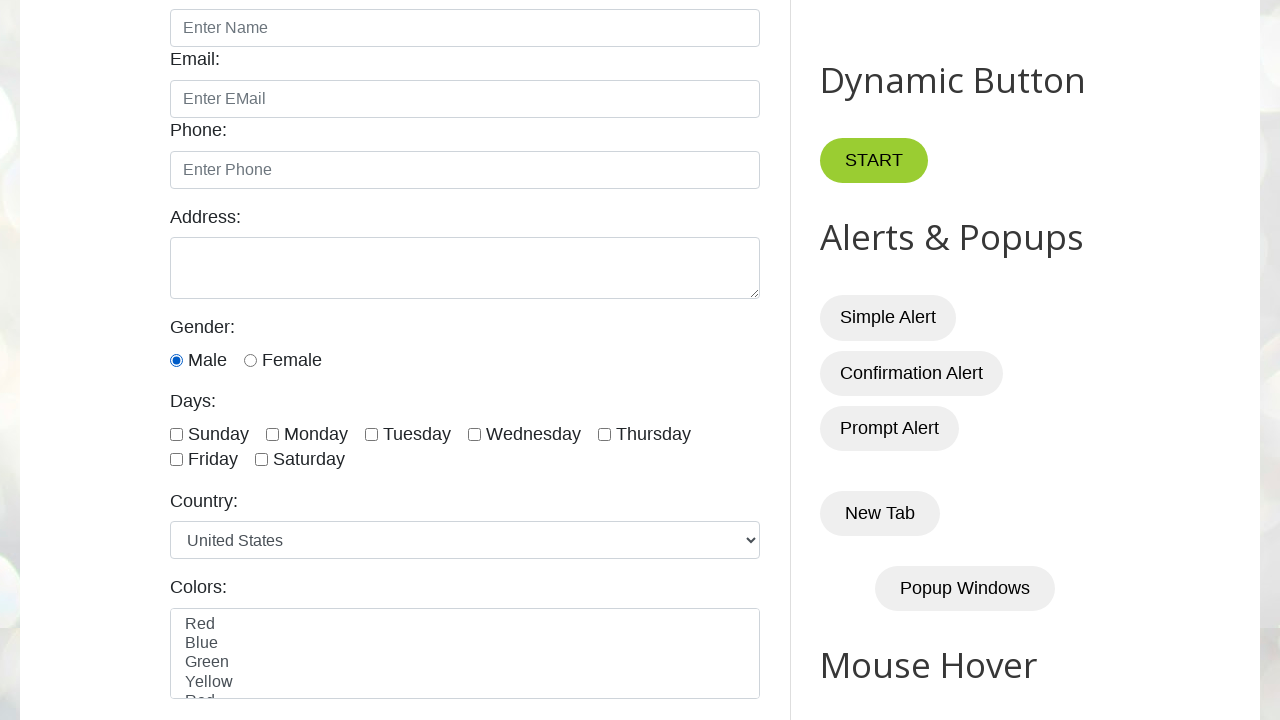